Tests the jQuery UI sortable widget by switching to the demo iframe and performing a drag-and-drop operation to reorder list items (dragging item 6 to position 3).

Starting URL: https://jqueryui.com/sortable/

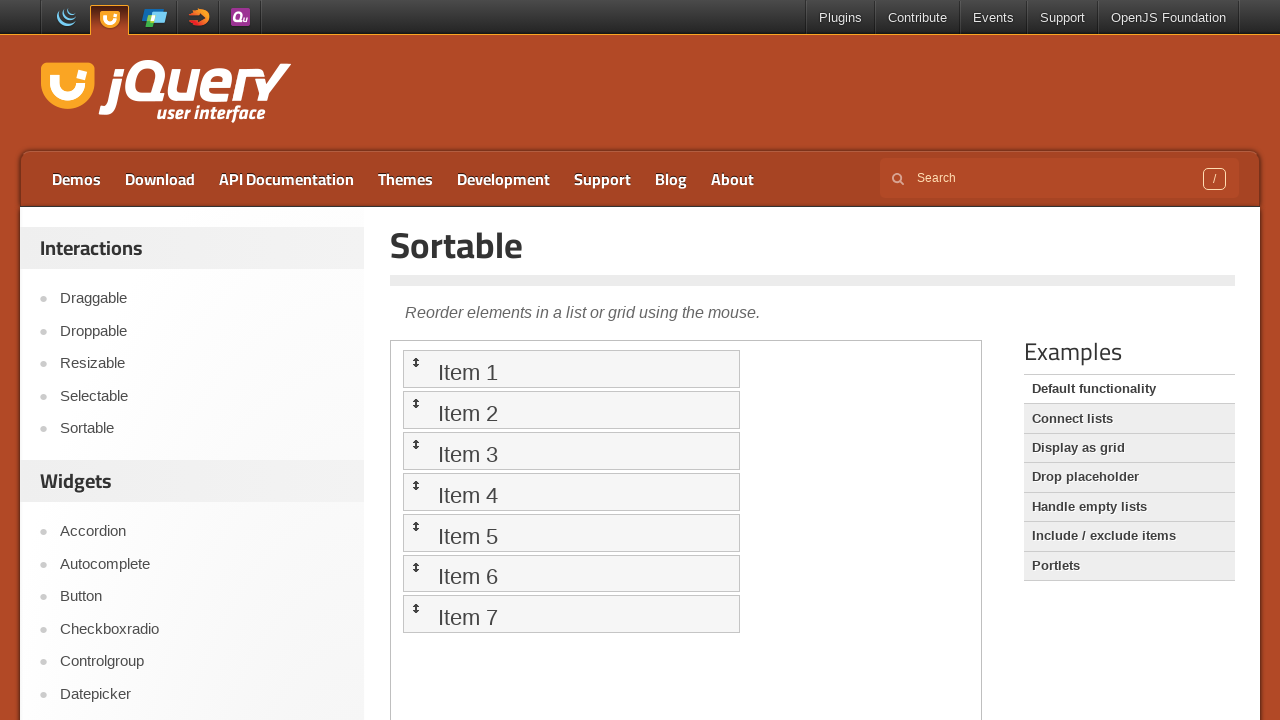

Located the demo iframe containing the sortable widget
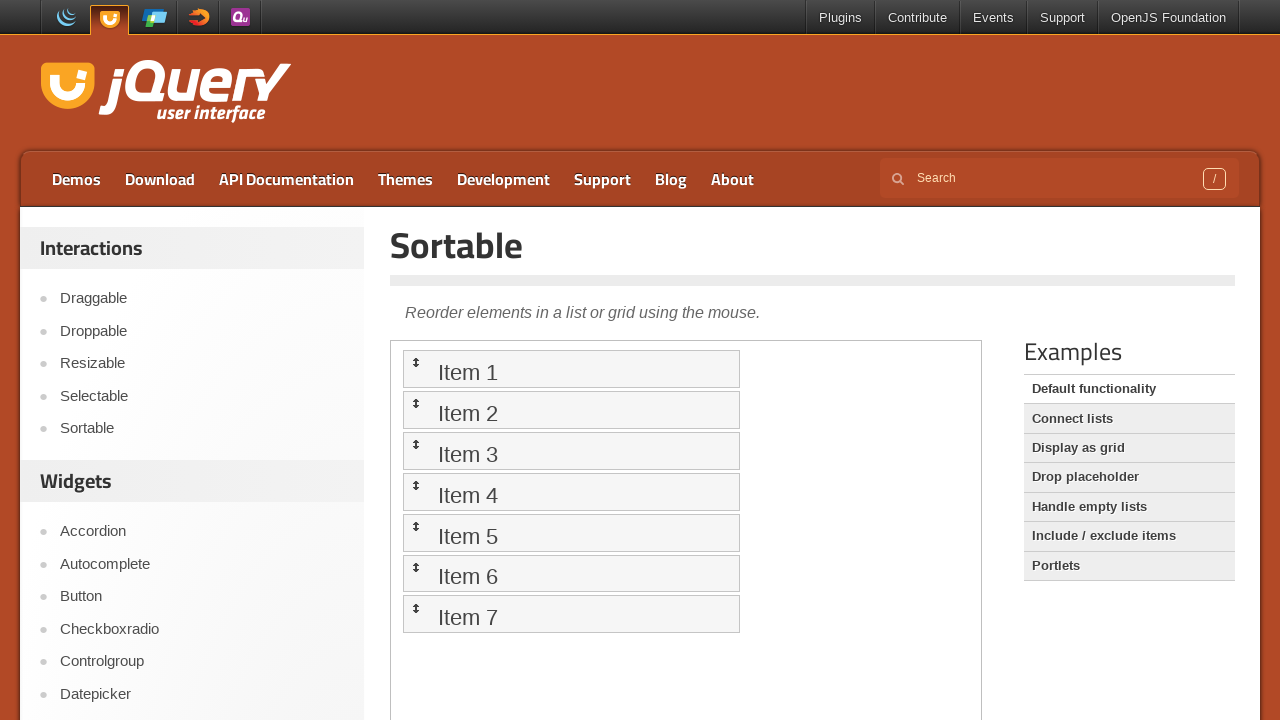

Located all list items in the sortable widget
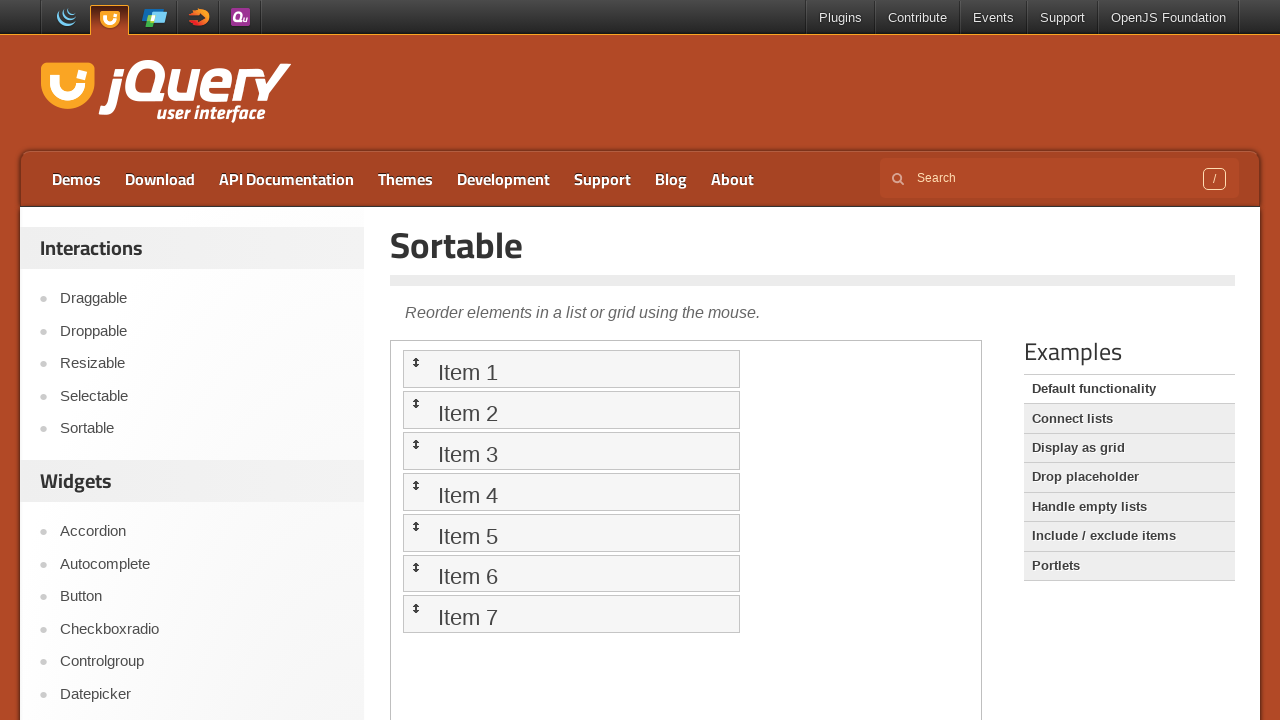

Dragged item 6 to position 3 to reorder the list at (571, 451)
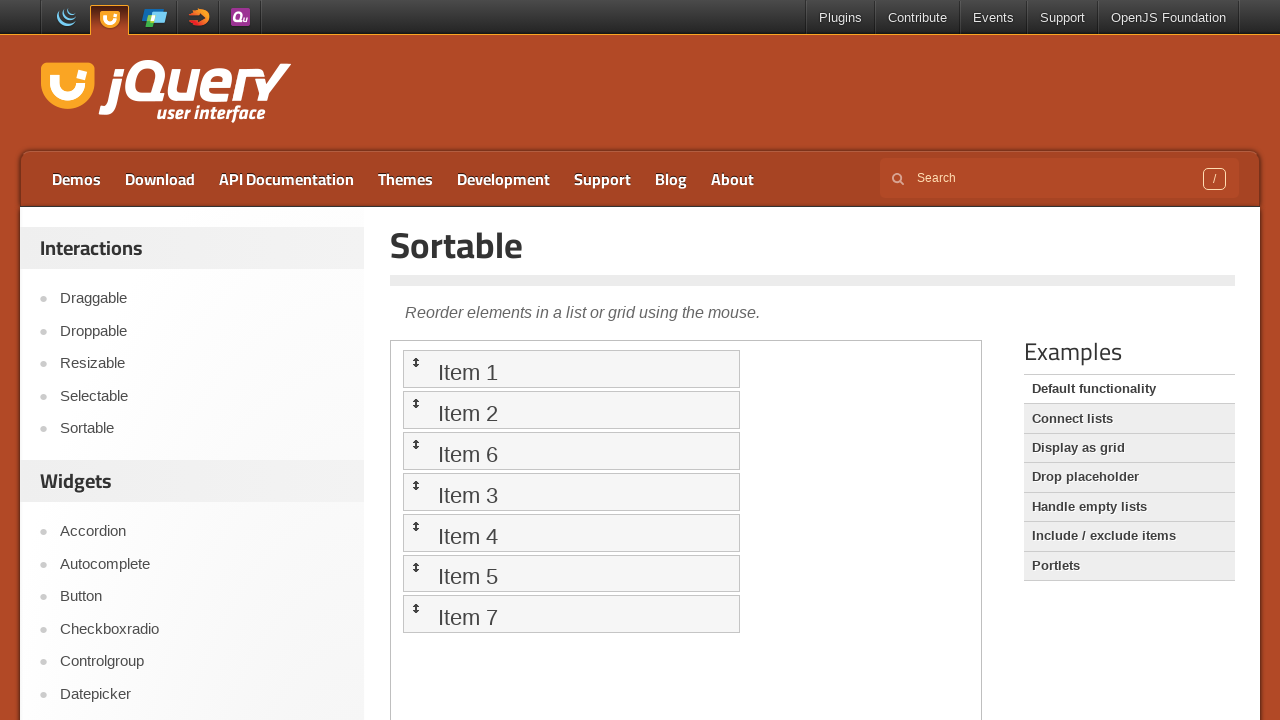

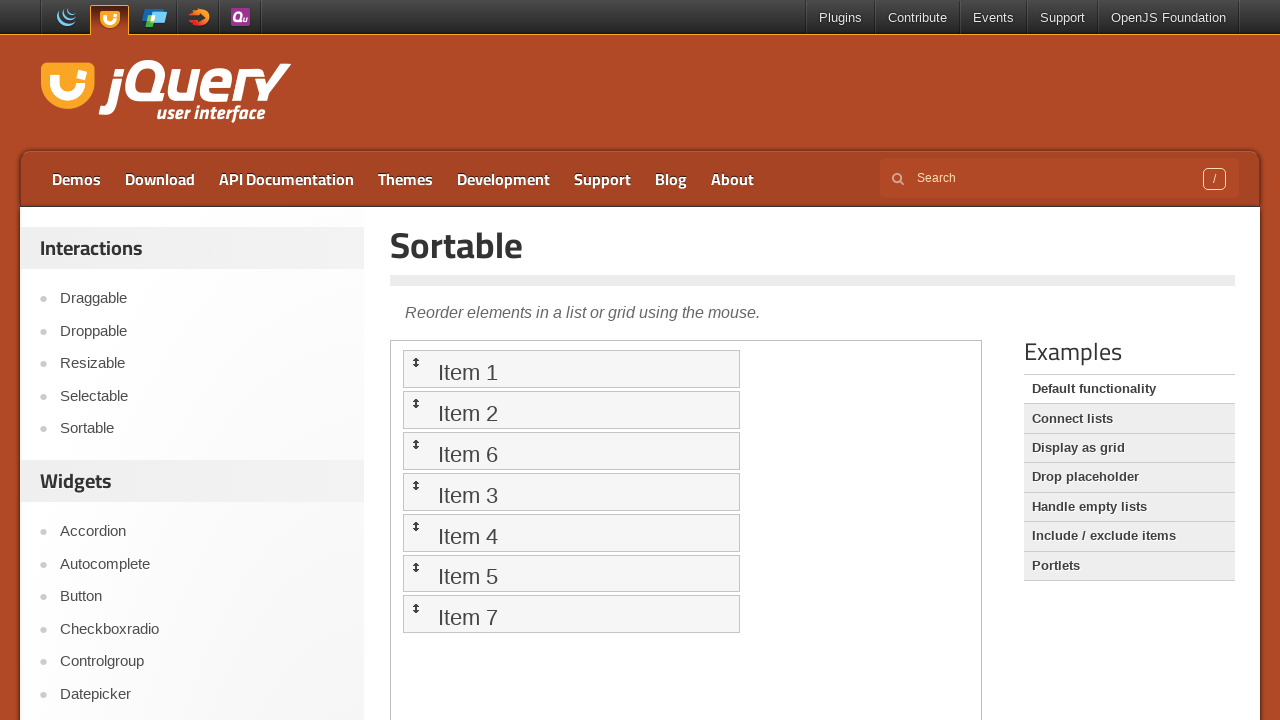